Verifies that the home page loads correctly by checking the page title matches the expected value

Starting URL: https://rahulshettyacademy.com/seleniumPractise/#/

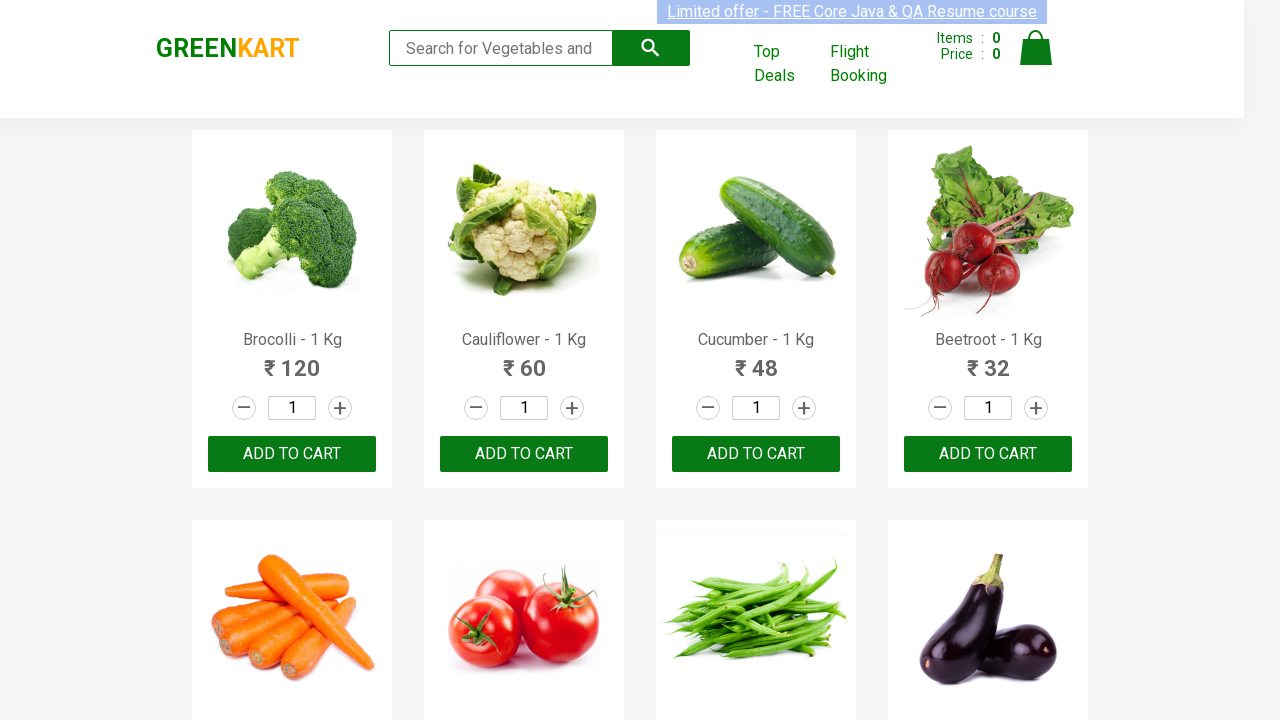

Navigated to home page
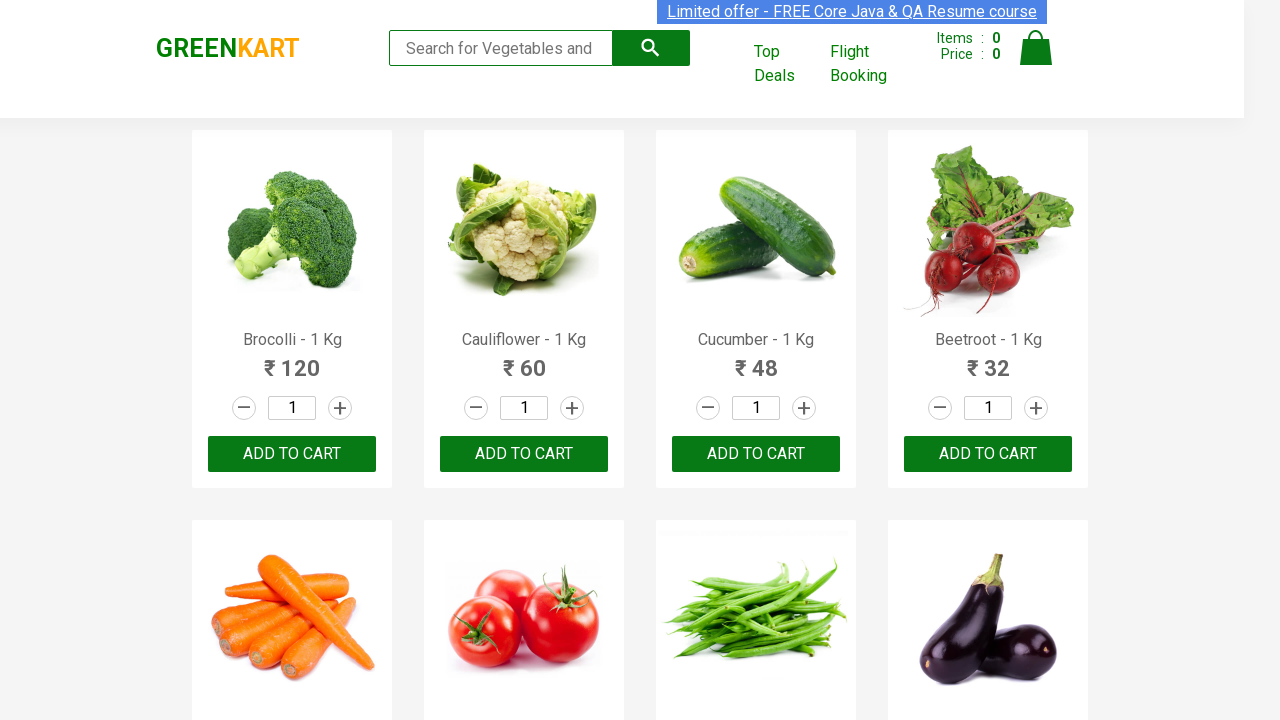

Verified page title matches 'GreenKart - veg and fruits kart'
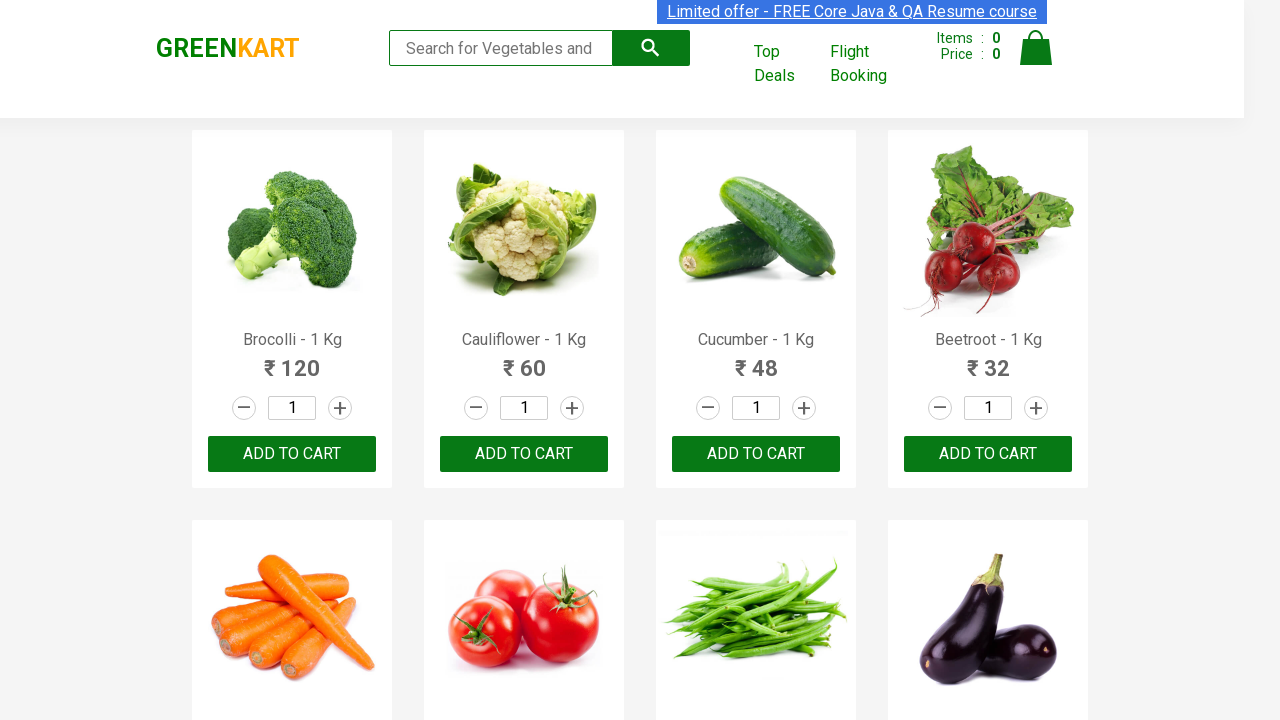

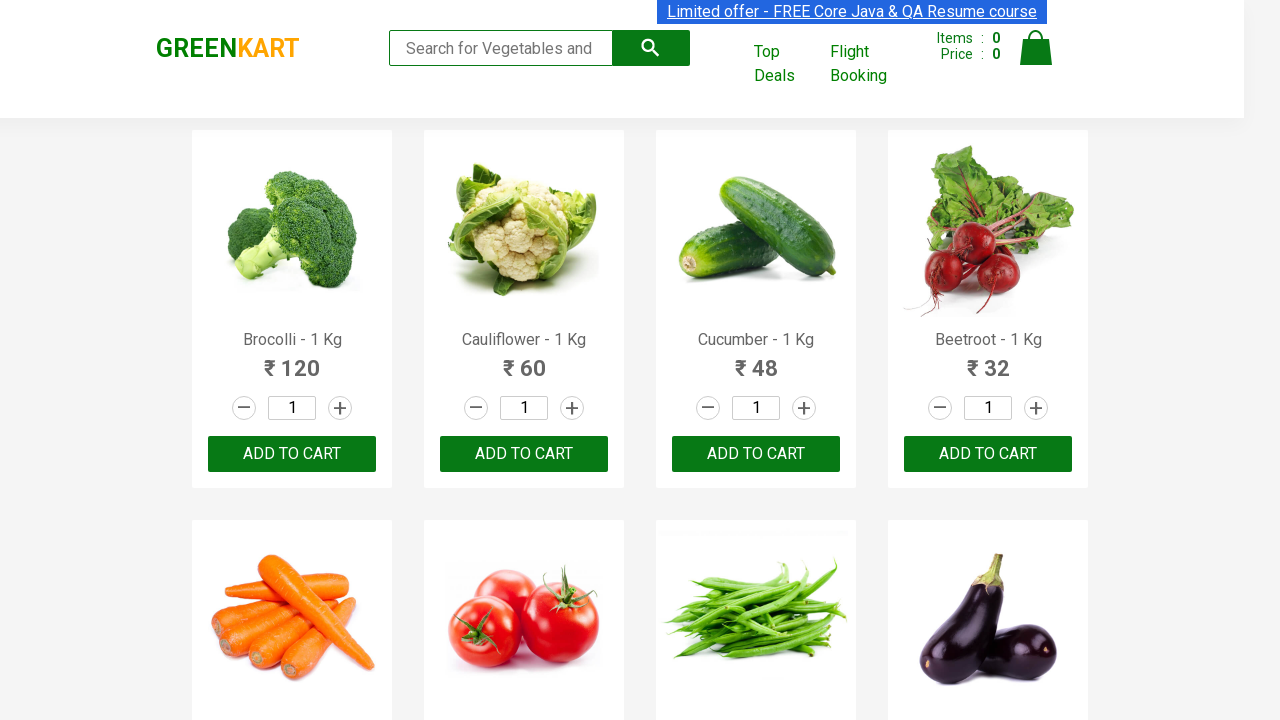